Tests window handling functionality by opening a new tab, interacting with an alert in the new tab, then returning to the parent window to fill a form field

Starting URL: https://www.hyrtutorials.com/p/window-handles-practice.html

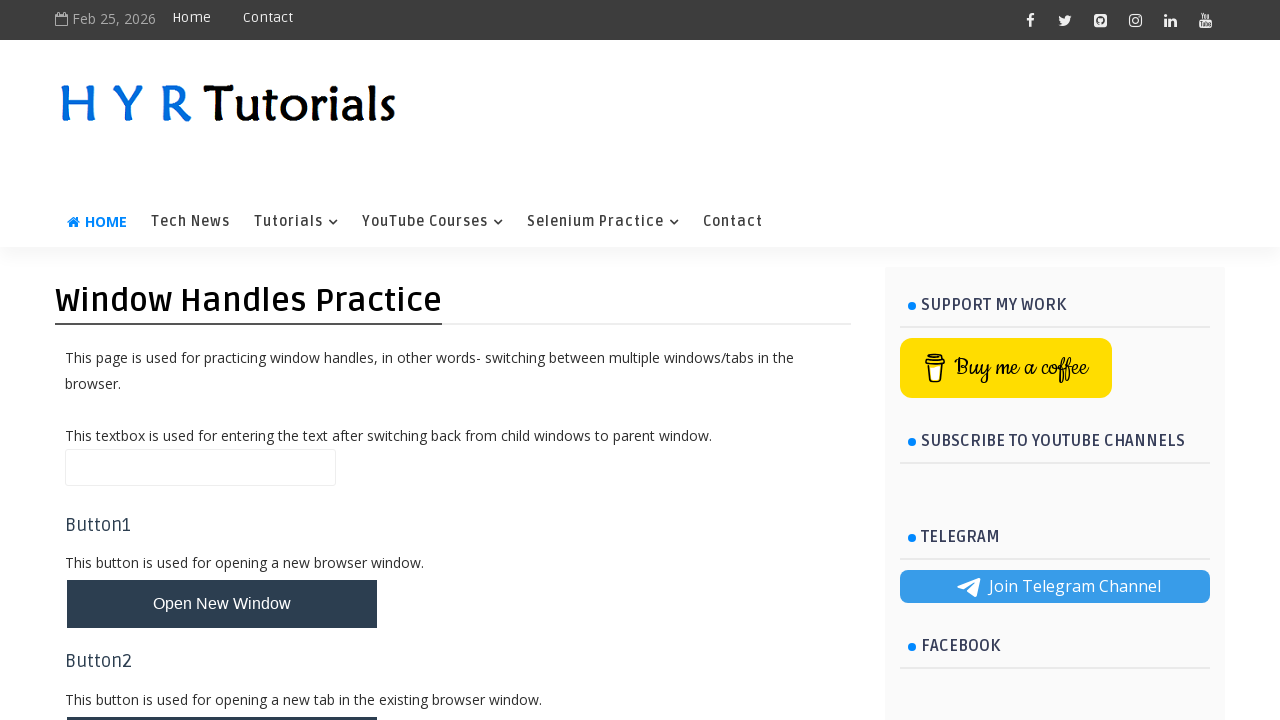

Clicked button to open new tab at (222, 696) on #newTabBtn
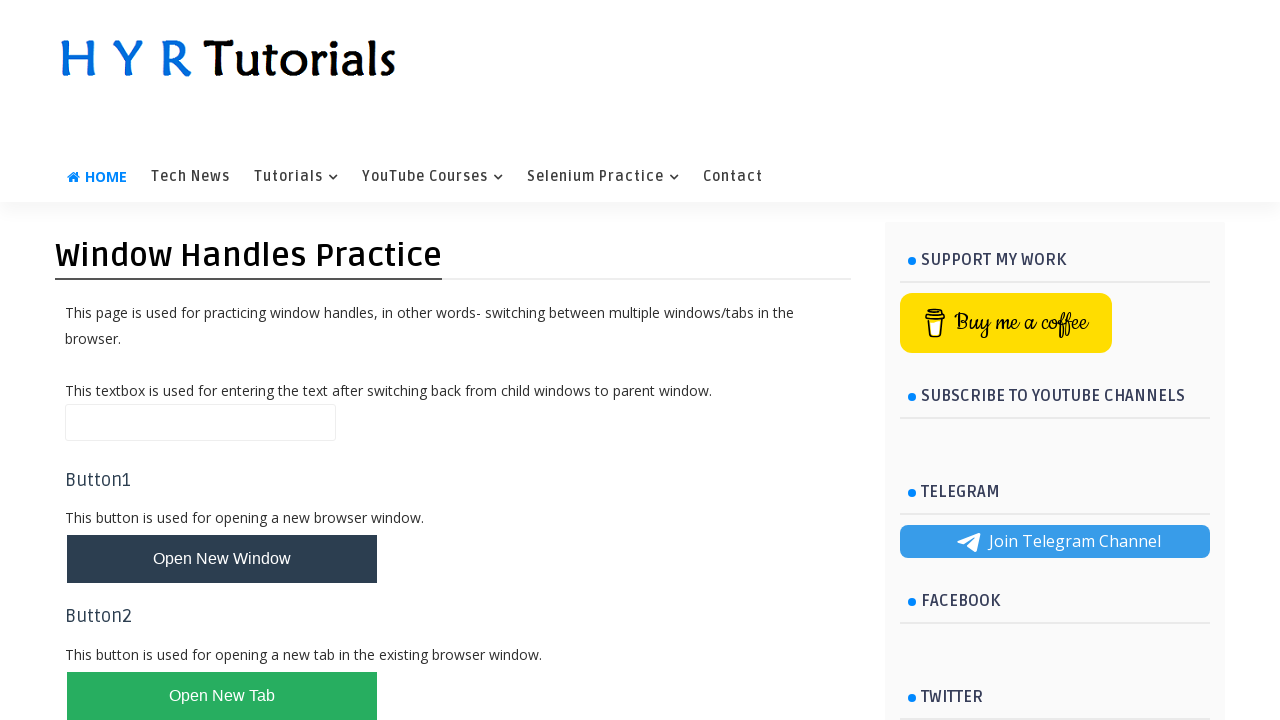

Switched to newly opened tab
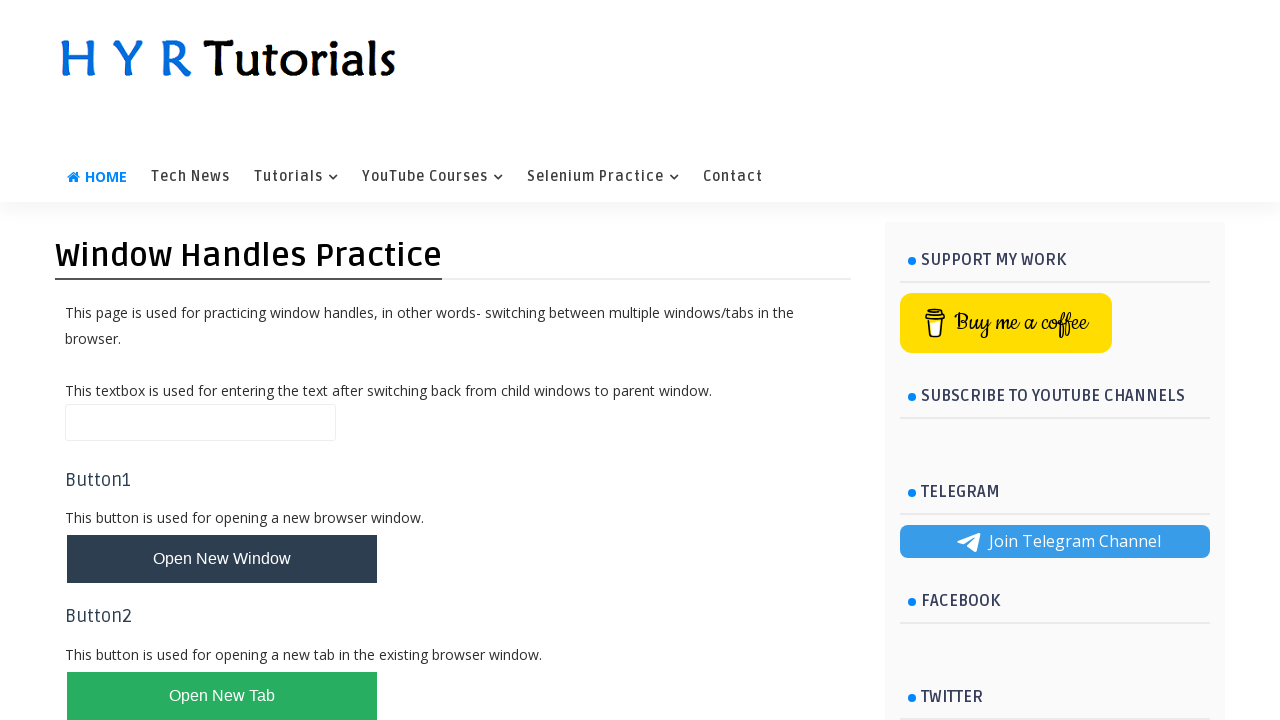

Clicked alert button in new tab at (114, 494) on #alertBox
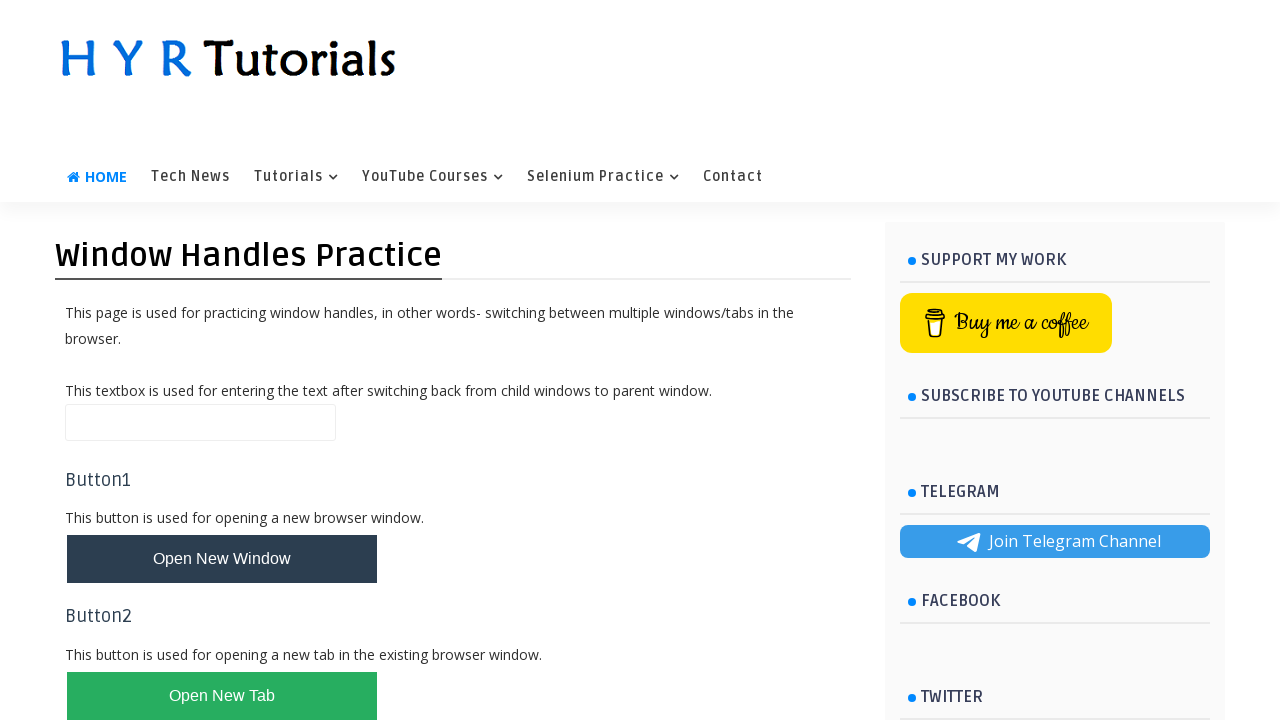

Set up alert dialog handler to accept dialogs
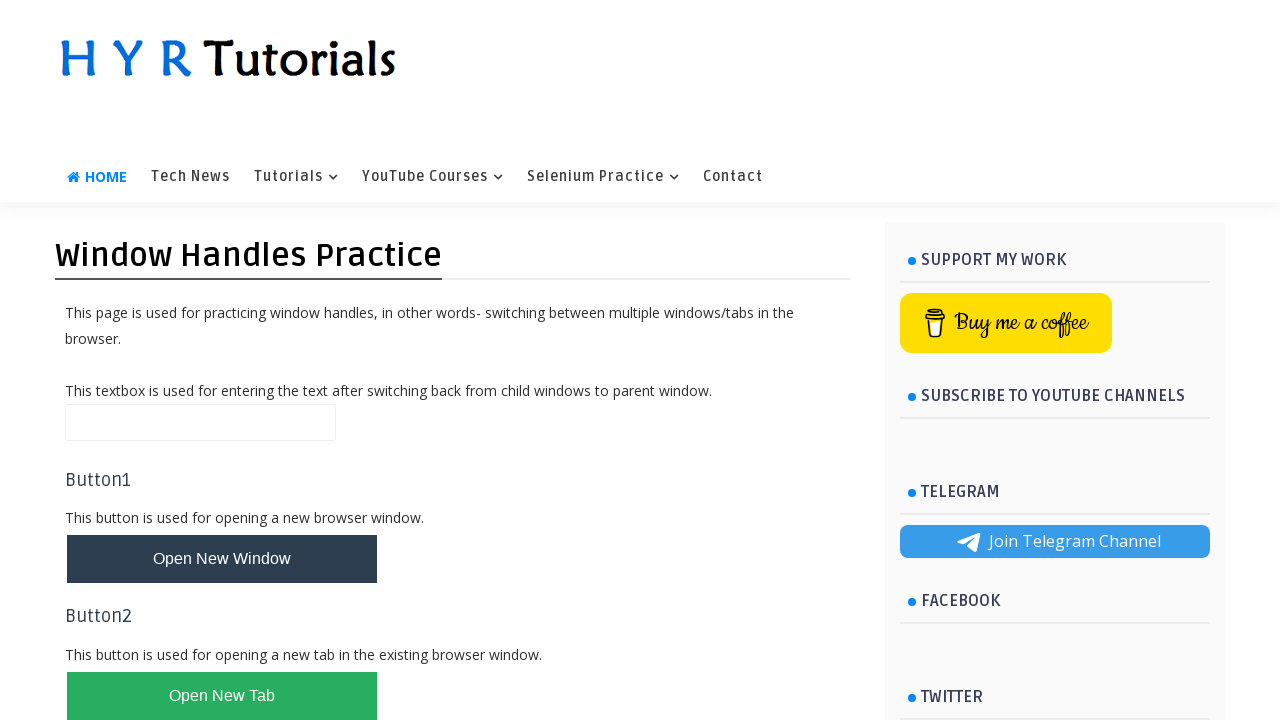

Closed the new tab
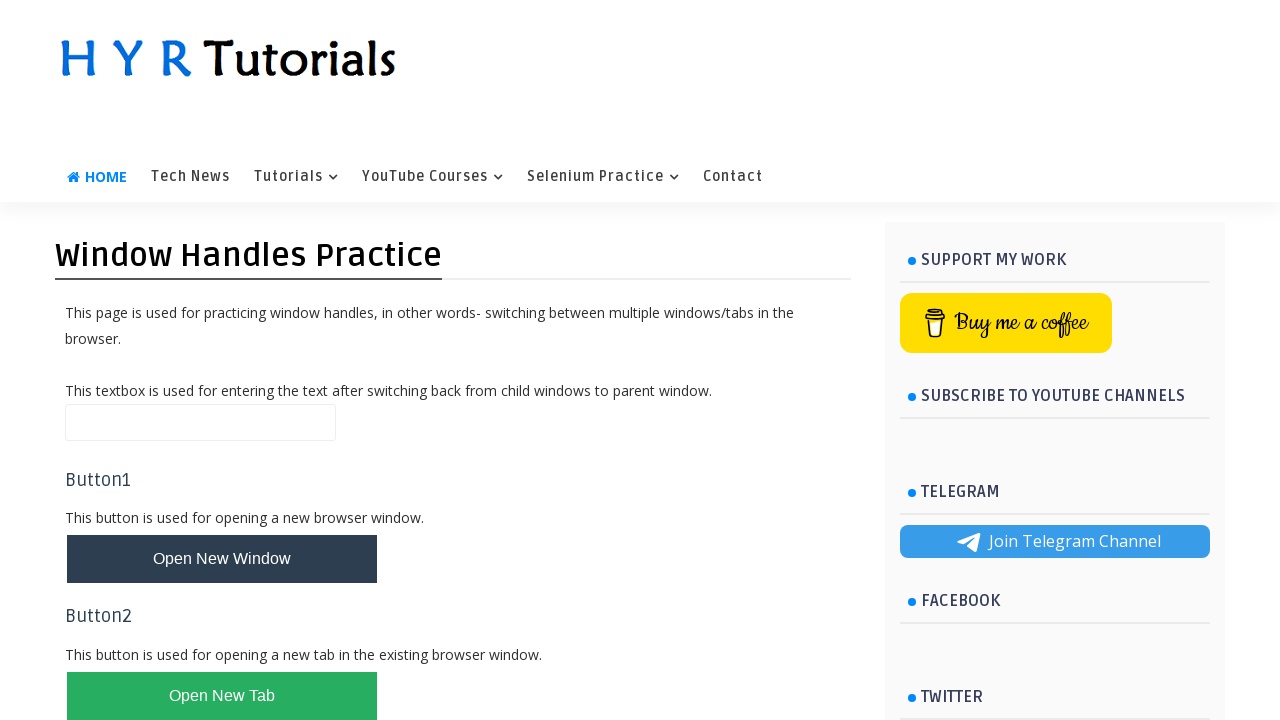

Filled name field with 'sankar' in parent window on #name
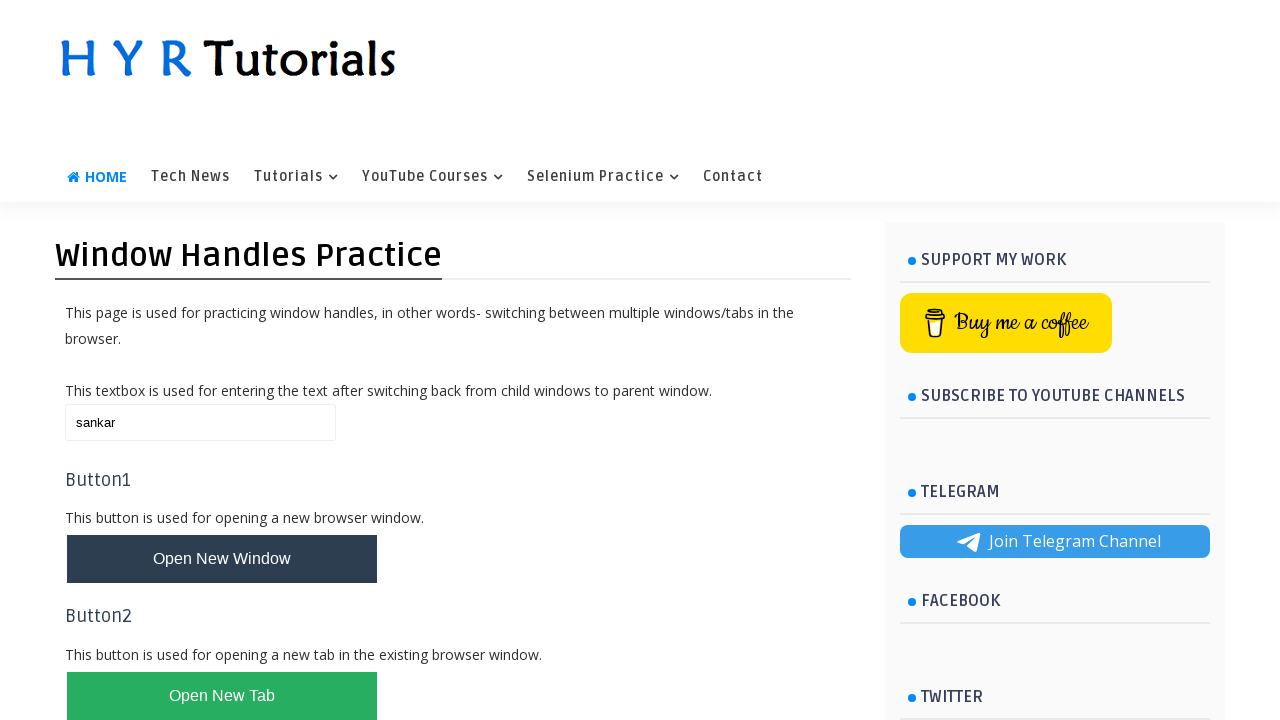

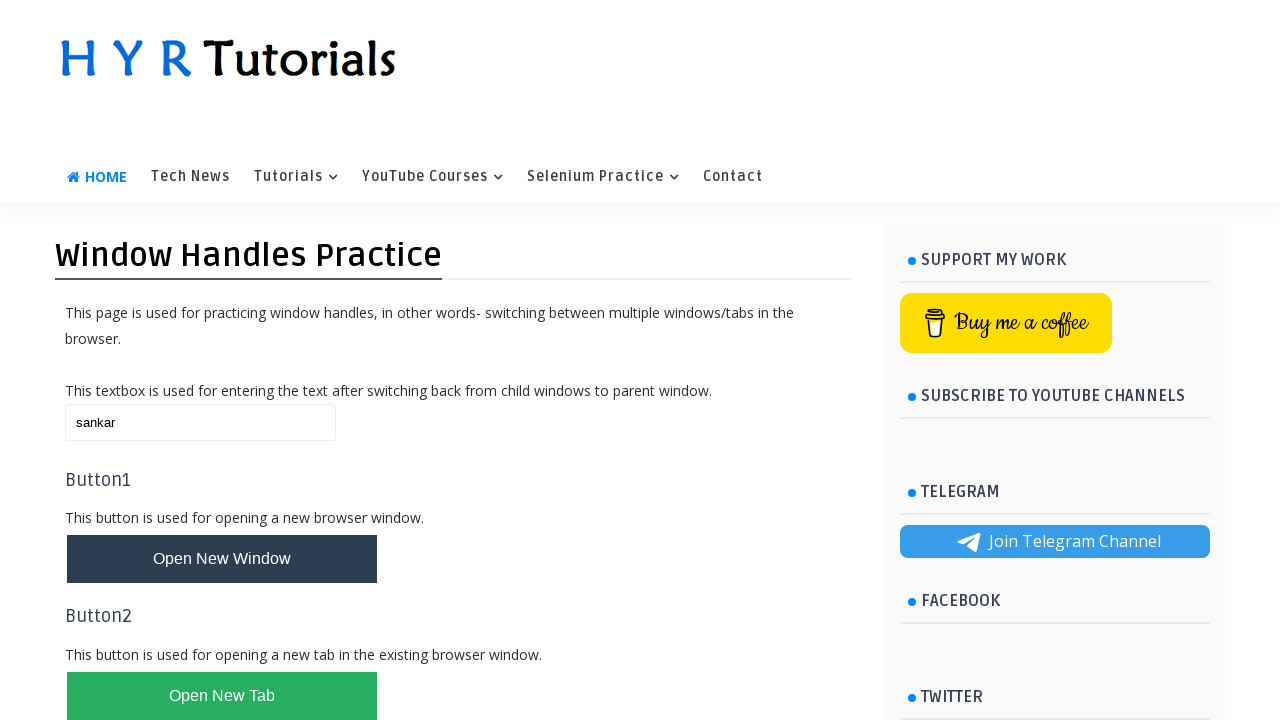